Clicks on a document request link to test navigation to external content

Starting URL: https://rahulshettyacademy.com/loginpagePractise/

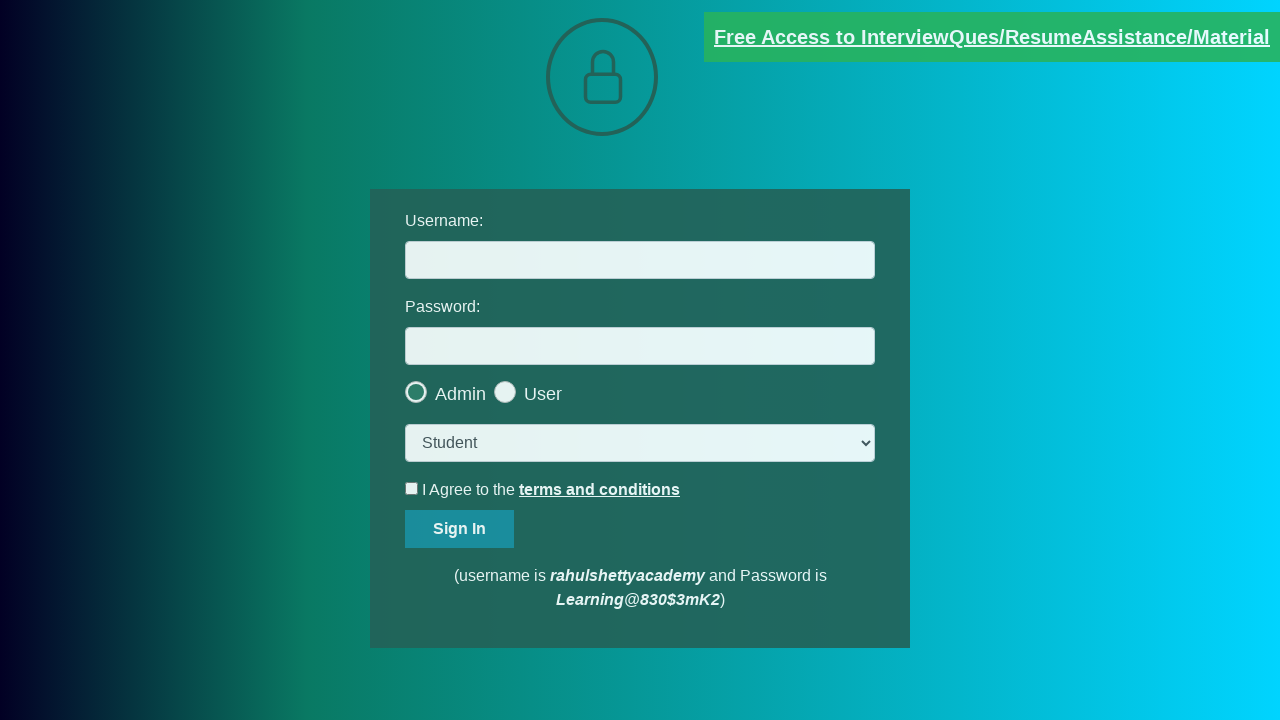

Located document request link
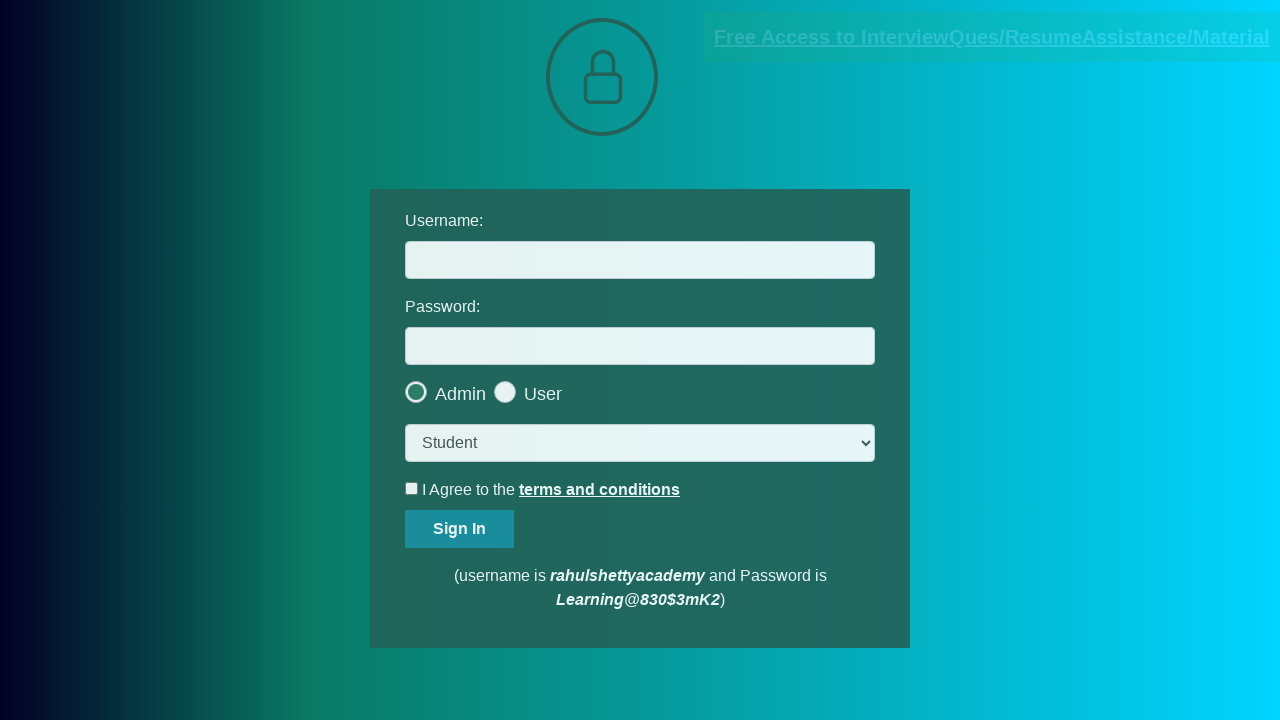

Clicked on document request link to navigate to external content at (992, 37) on [href*='documents-request']
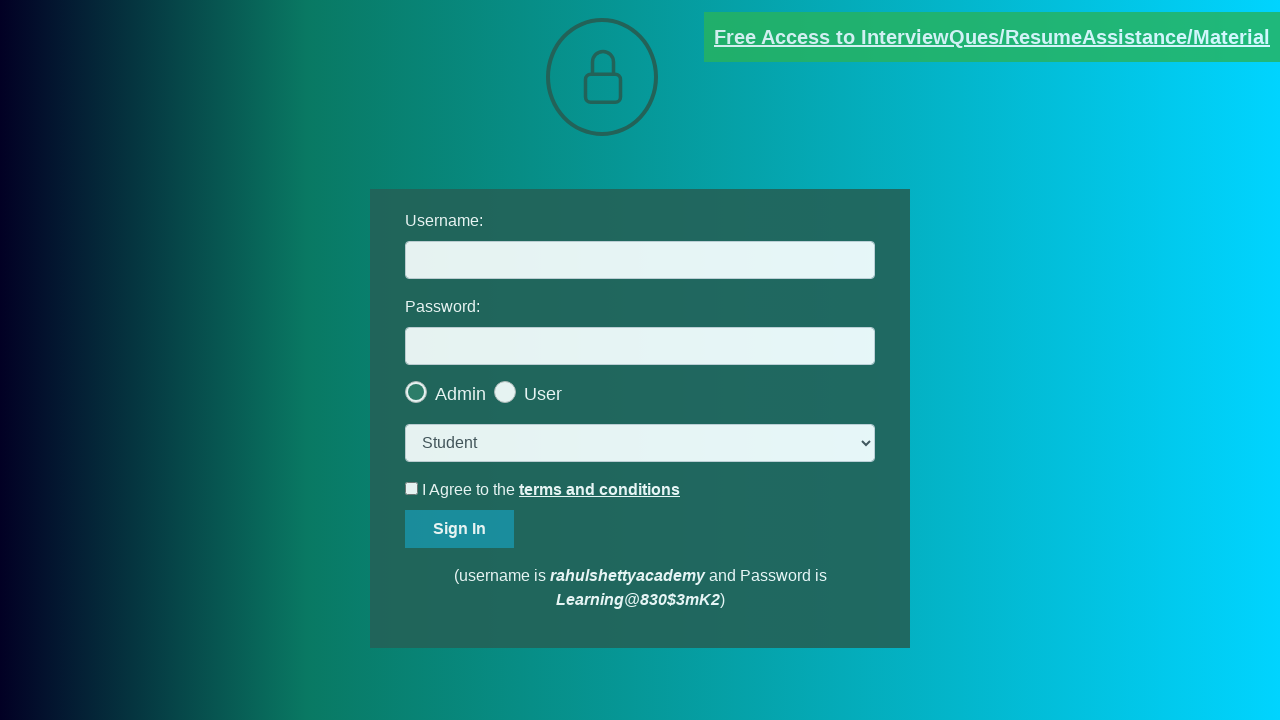

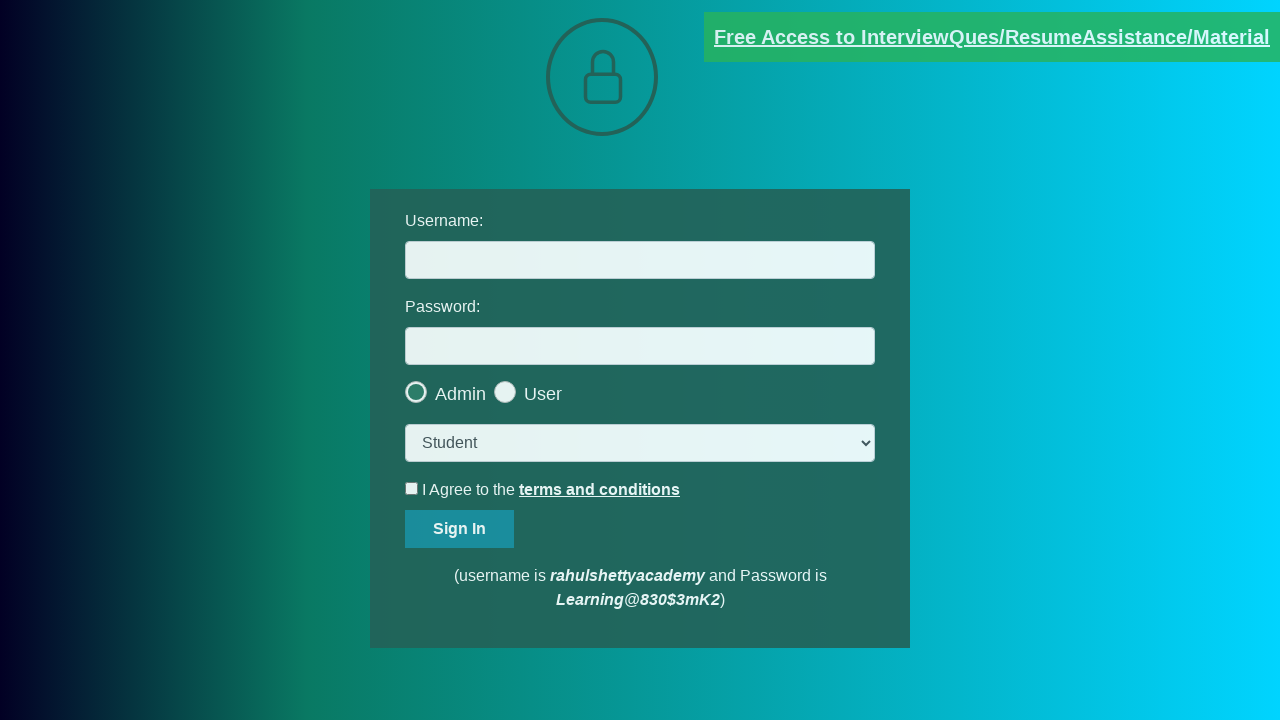